Tests the random number generator on random.org by setting the count to 1 and generating a number, then verifying the result is displayed

Starting URL: https://www.random.org/integers/

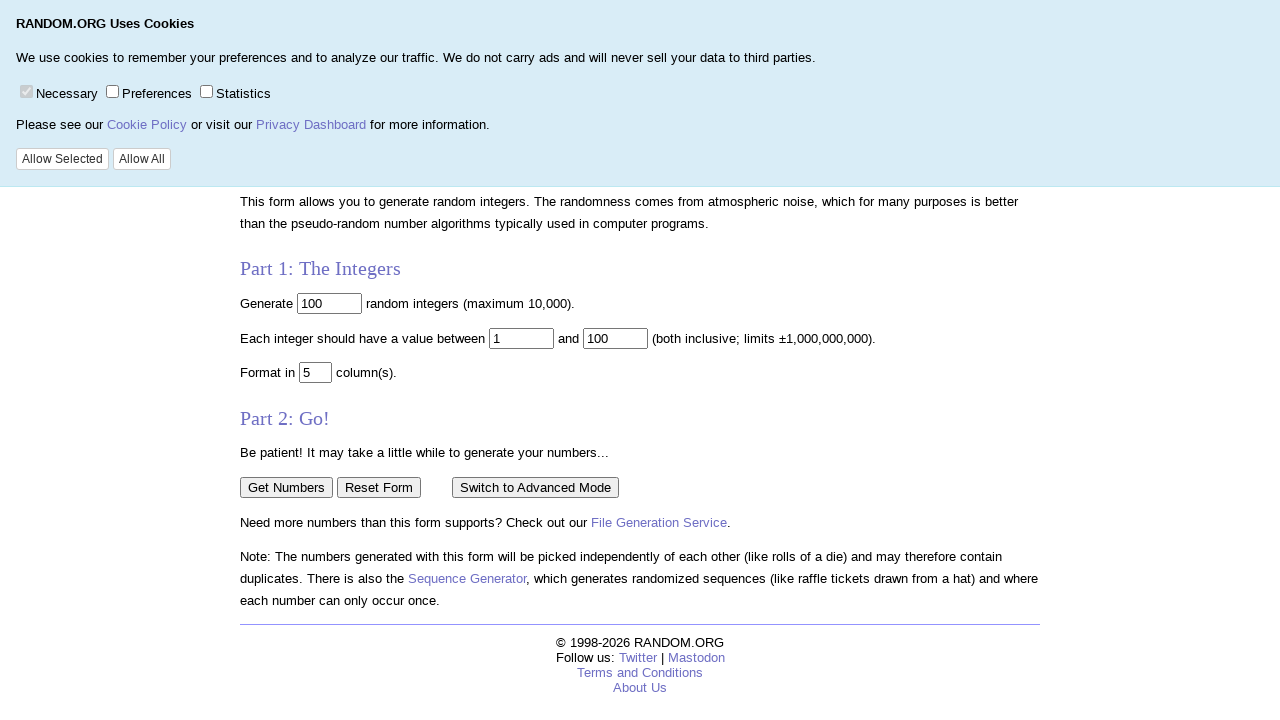

Cleared the number input field on input[name='num']
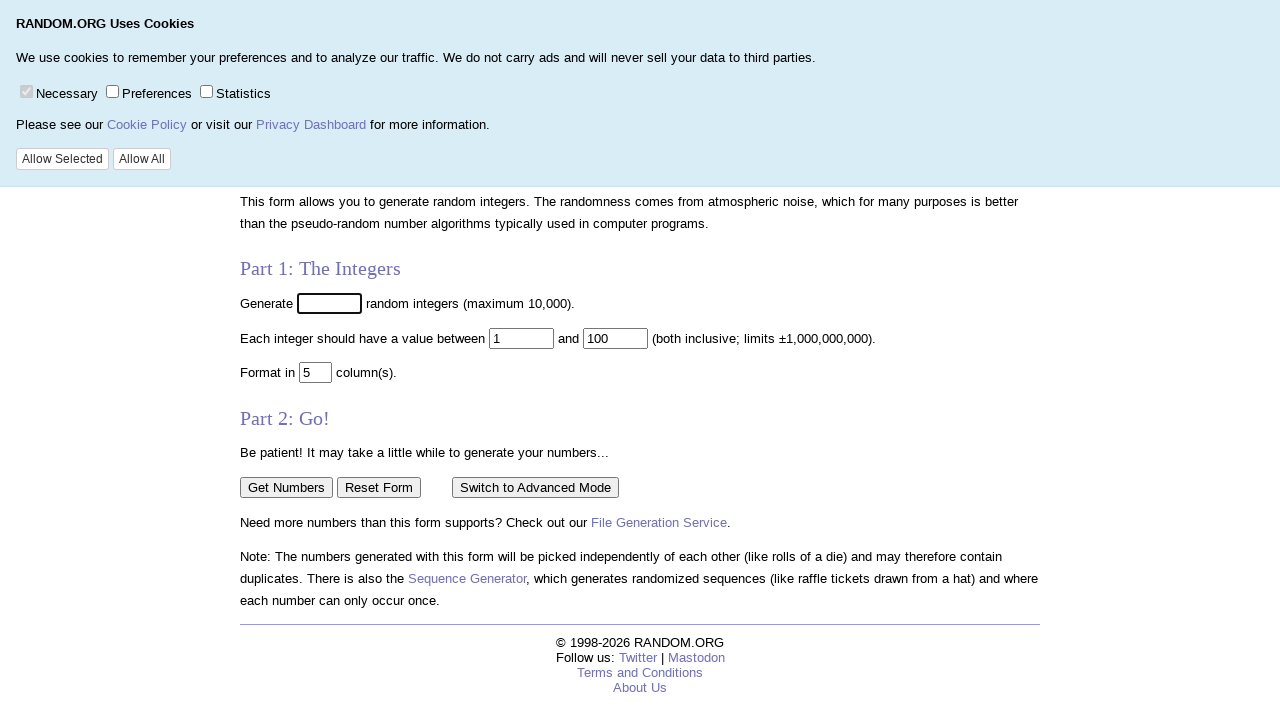

Set count to 1 on input[name='num']
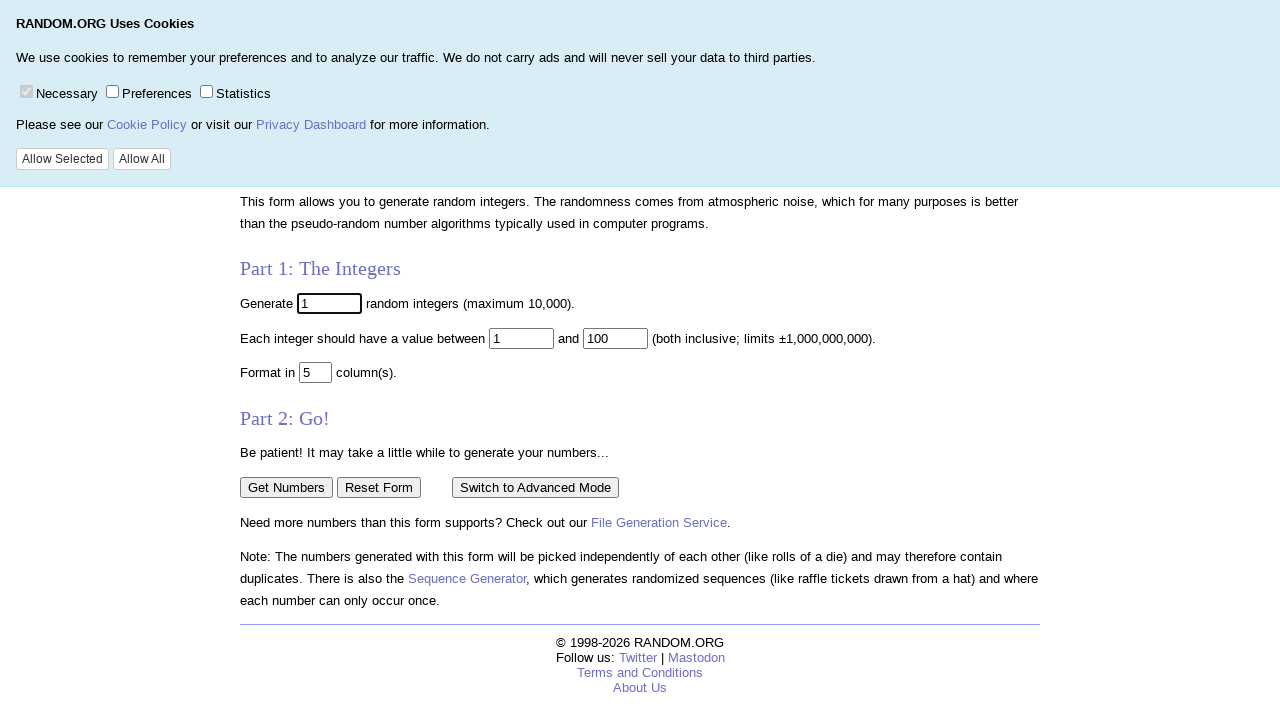

Clicked Get Numbers button to generate random number at (286, 487) on input[value='Get Numbers']
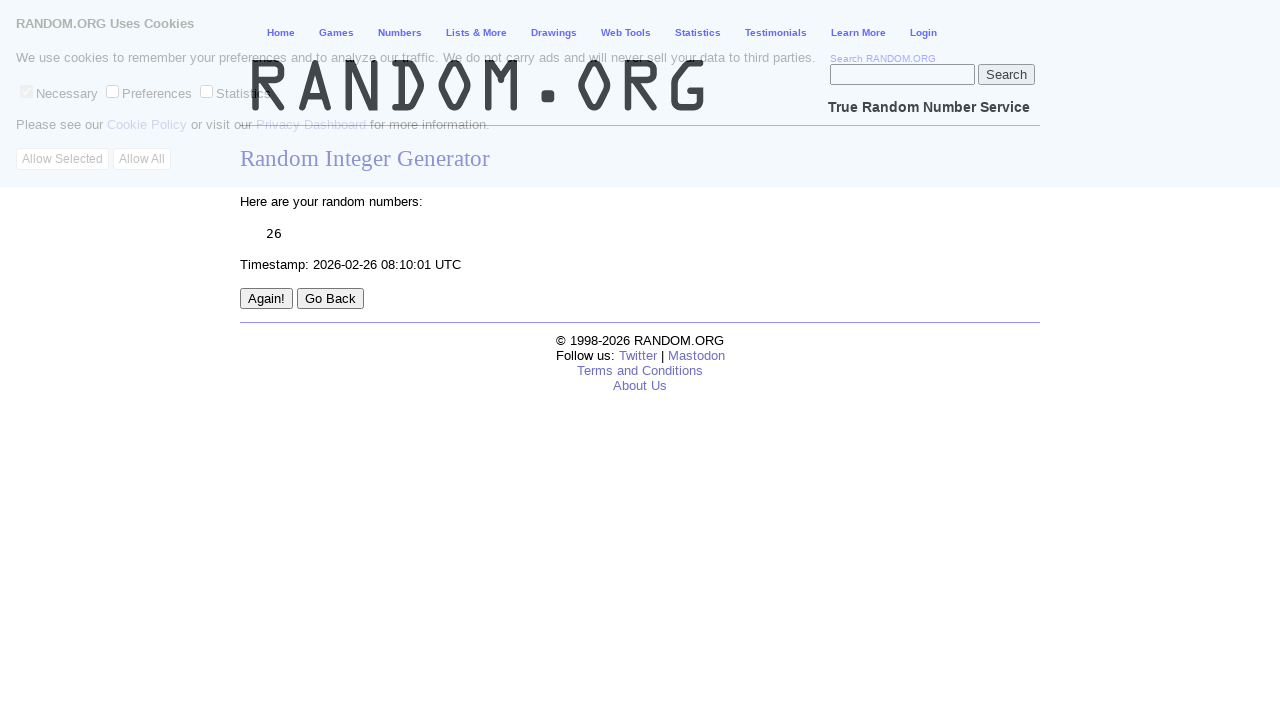

Random number result loaded and displayed
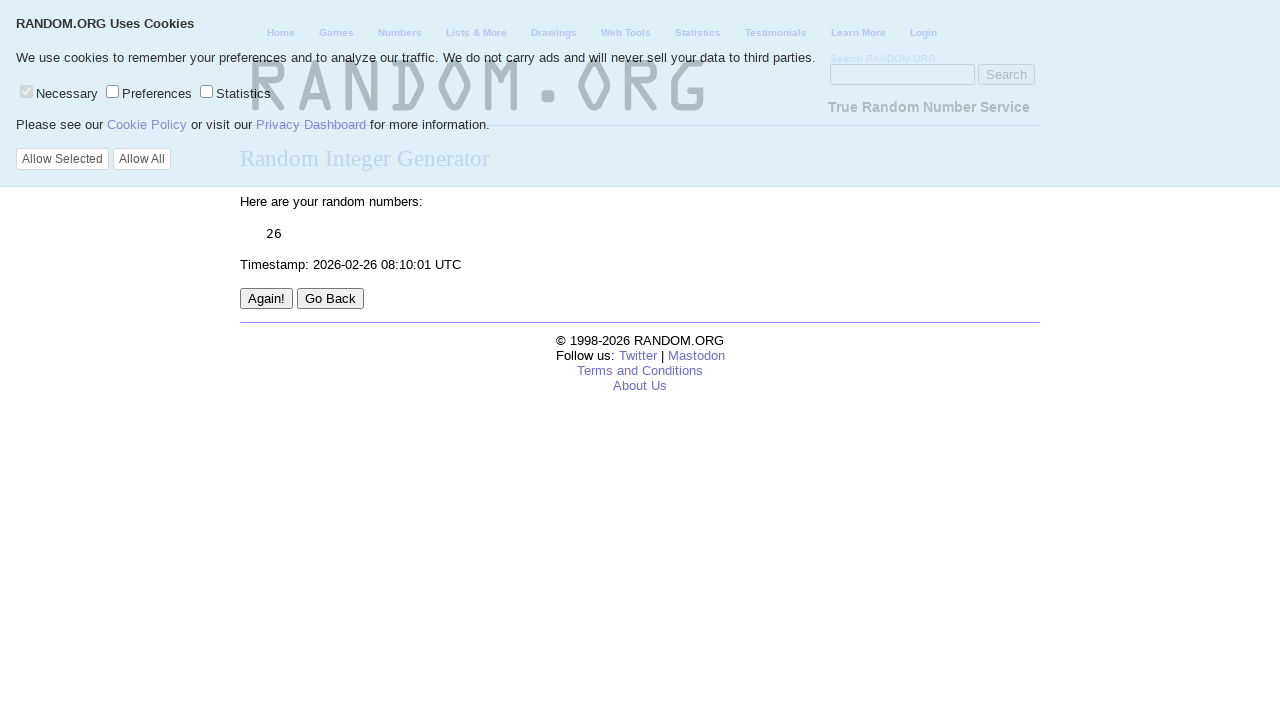

Verified that the random number is visible
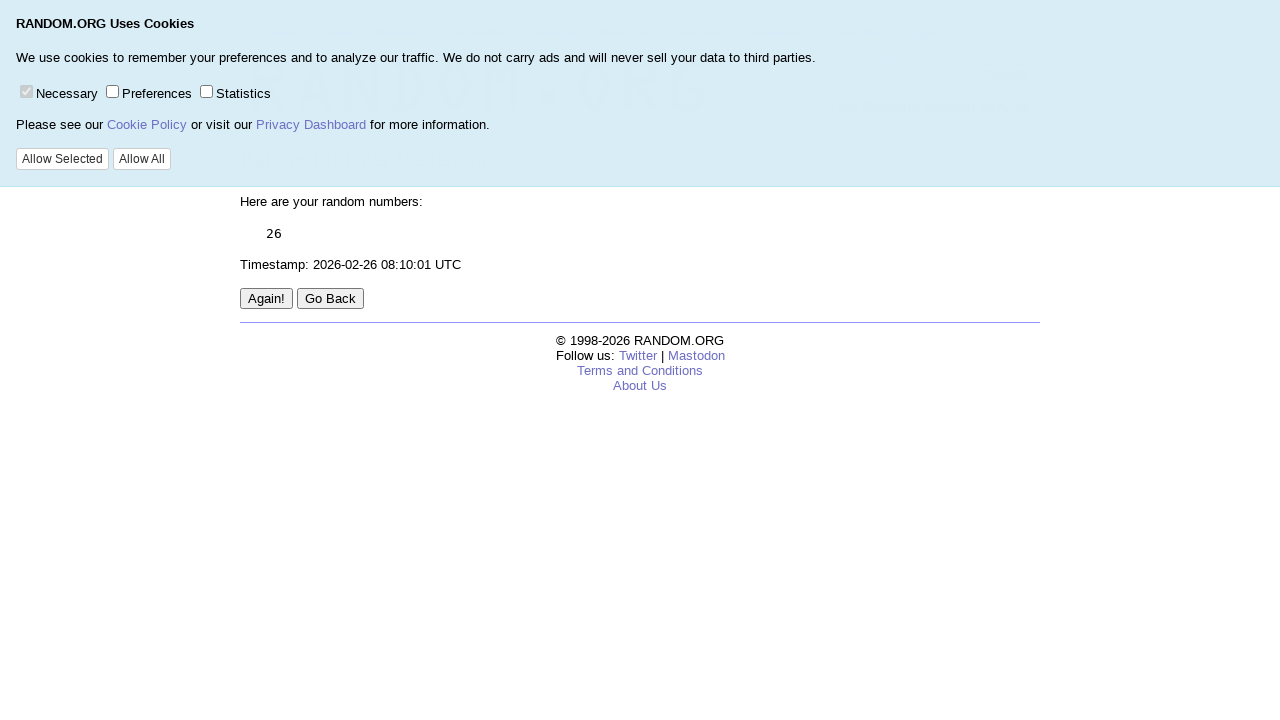

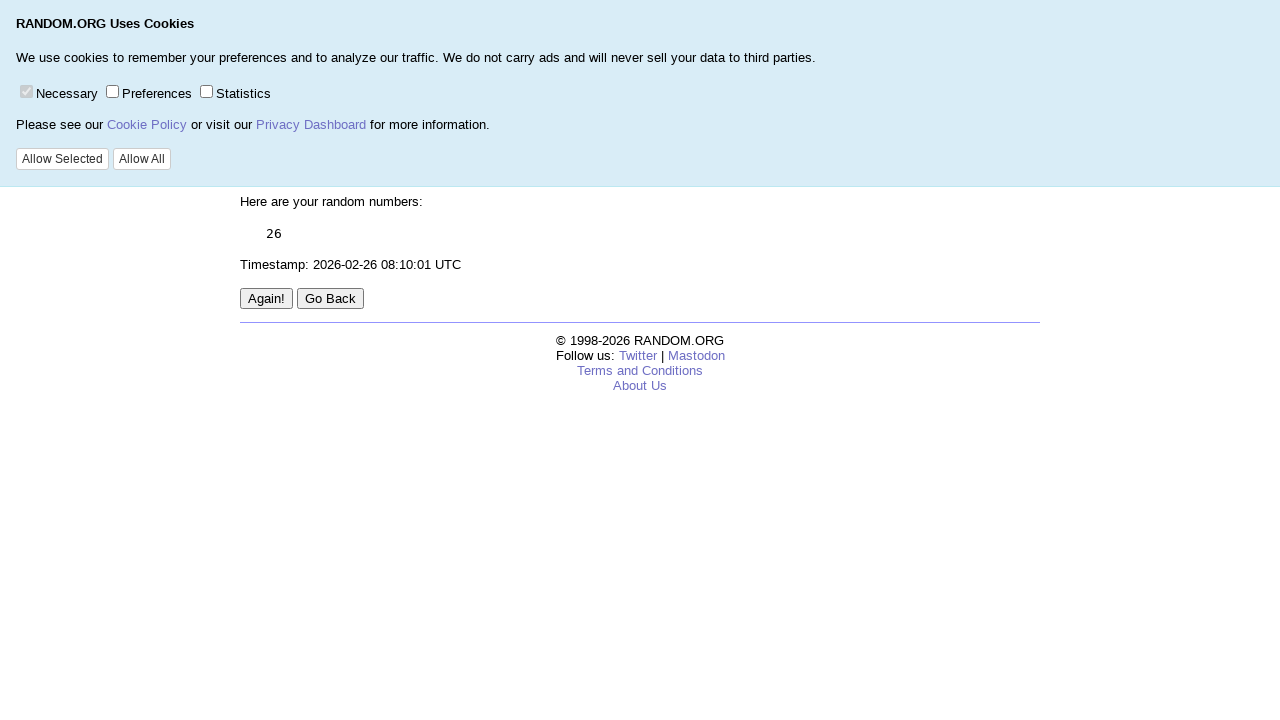